Tests sorting a table by the Due column in descending order by clicking the column header twice

Starting URL: http://the-internet.herokuapp.com/tables

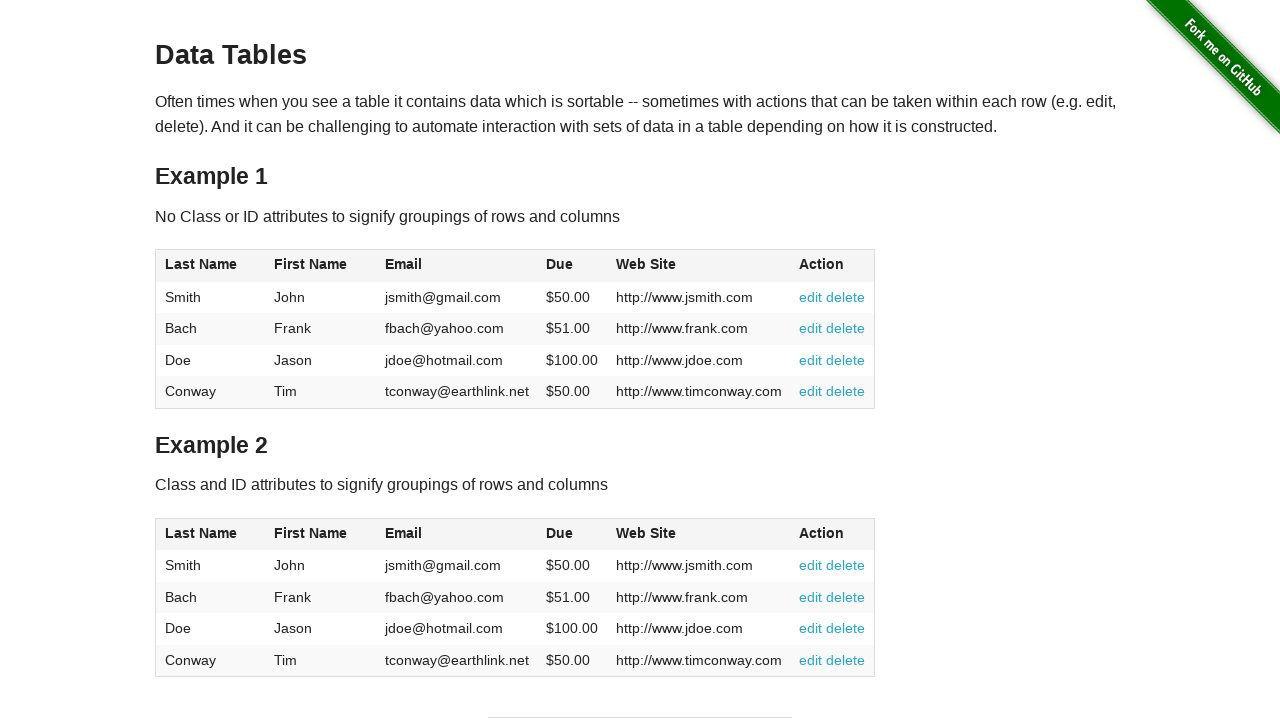

Clicked Due column header to sort ascending at (572, 266) on #table1 thead tr th:nth-of-type(4)
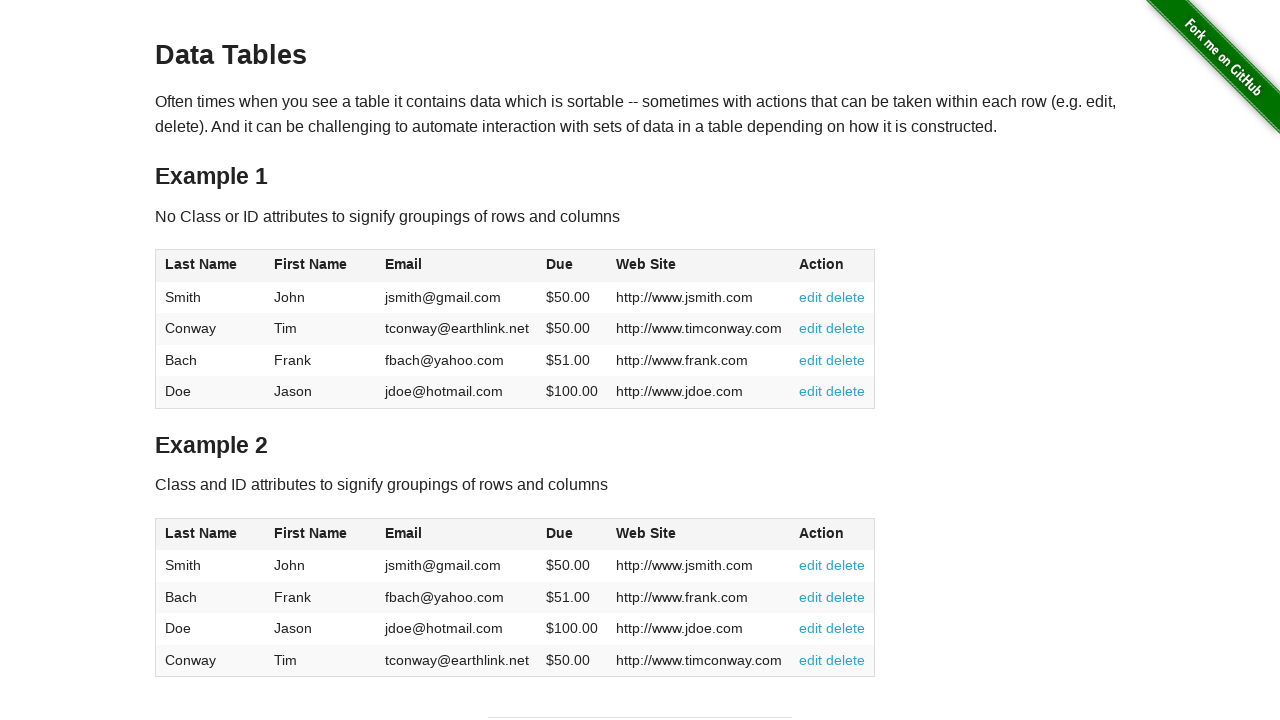

Clicked Due column header again to sort descending at (572, 266) on #table1 thead tr th:nth-of-type(4)
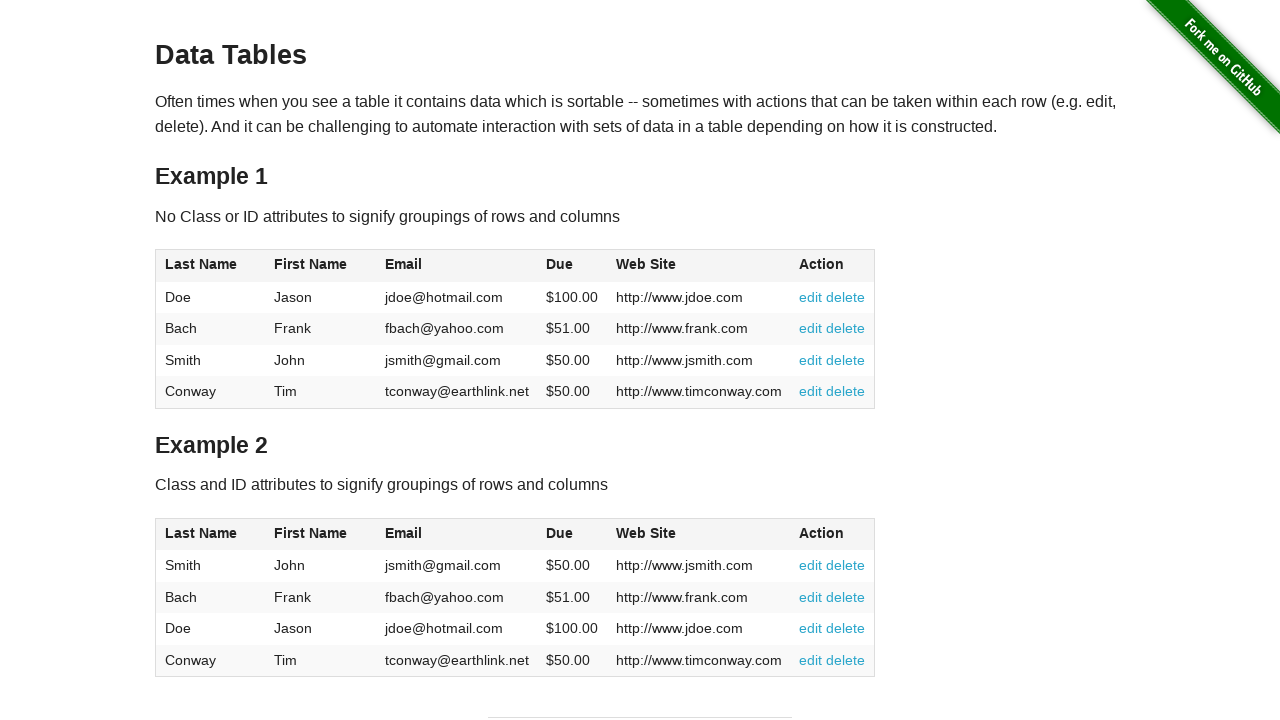

Waited for table to update with descending sort
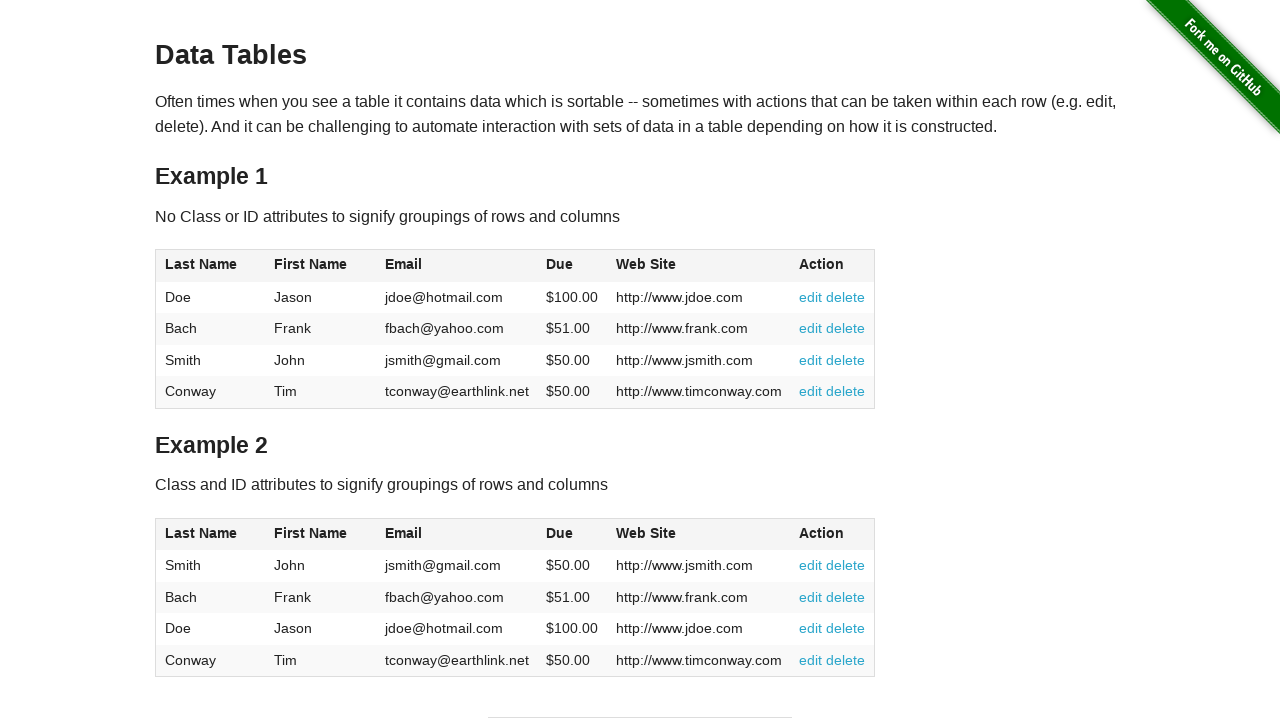

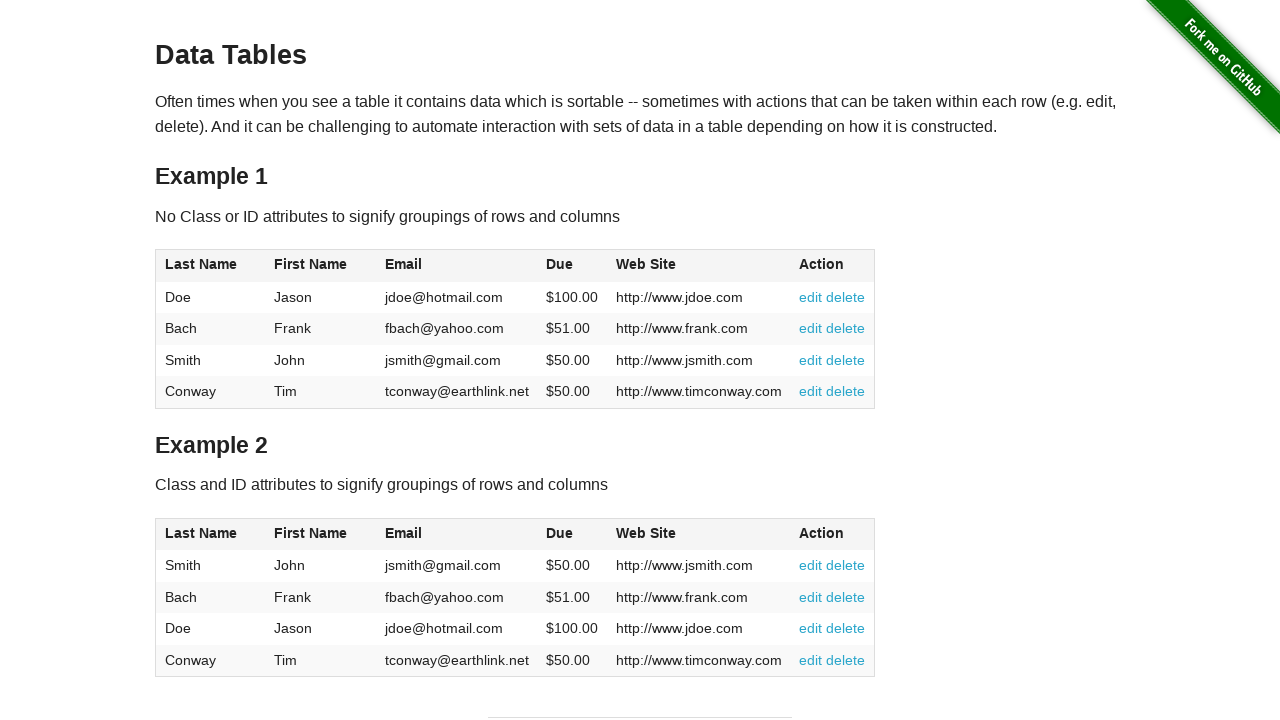